Tests checkbox functionality on a dynamic controls page by clicking to select the checkbox, then clicking again to deselect it.

Starting URL: https://v1.training-support.net/selenium/dynamic-controls

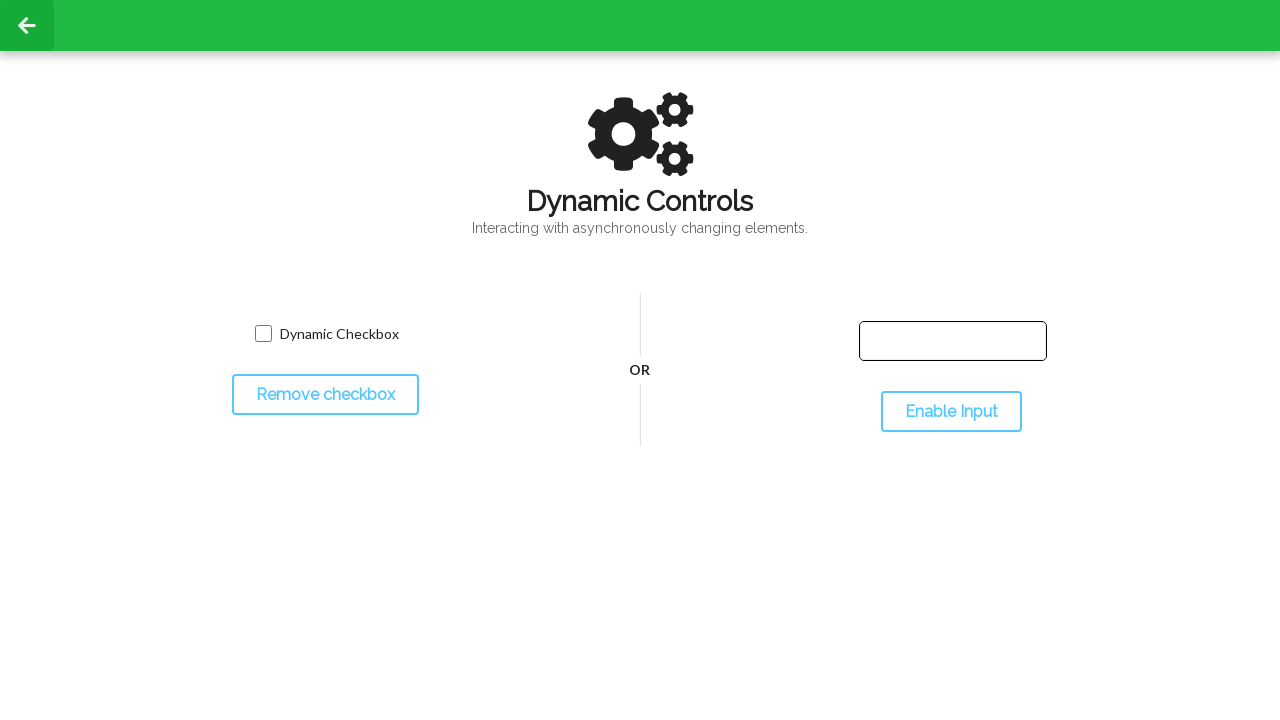

Located and clicked checkbox to select it at (263, 334) on input[name='toggled']
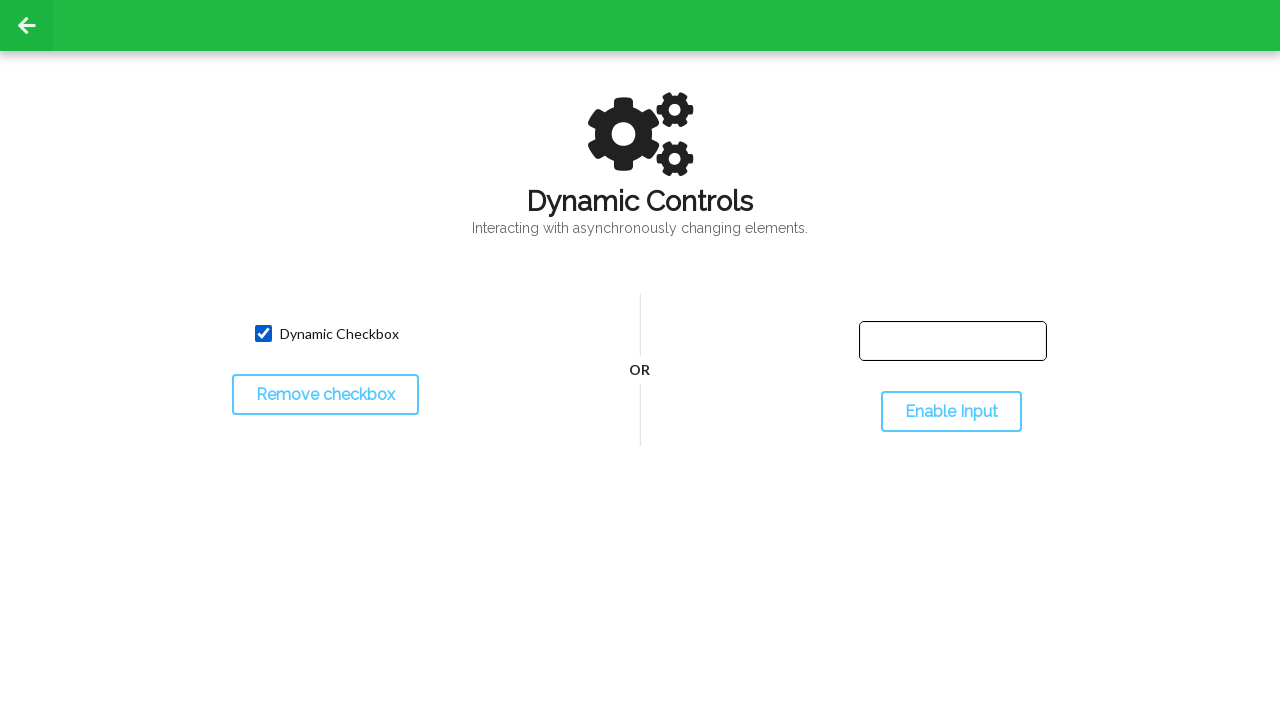

Waited 500ms for checkbox state to update
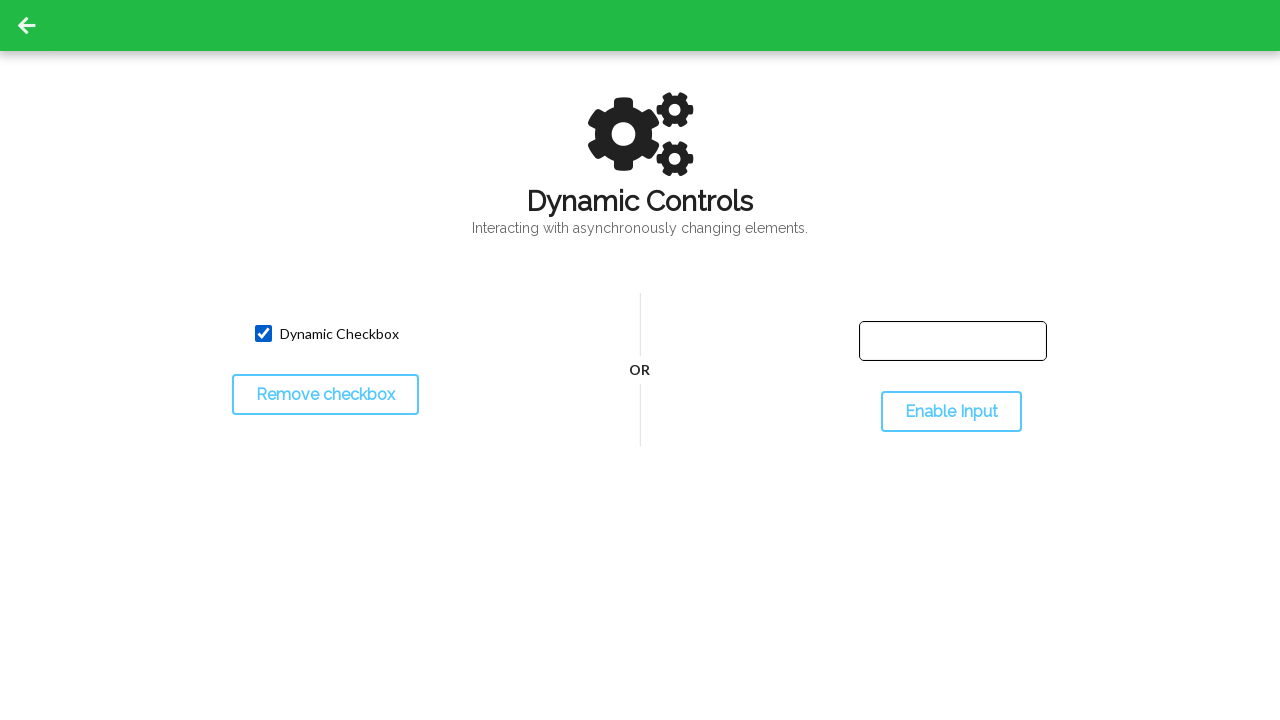

Clicked checkbox again to deselect it at (263, 334) on input[name='toggled']
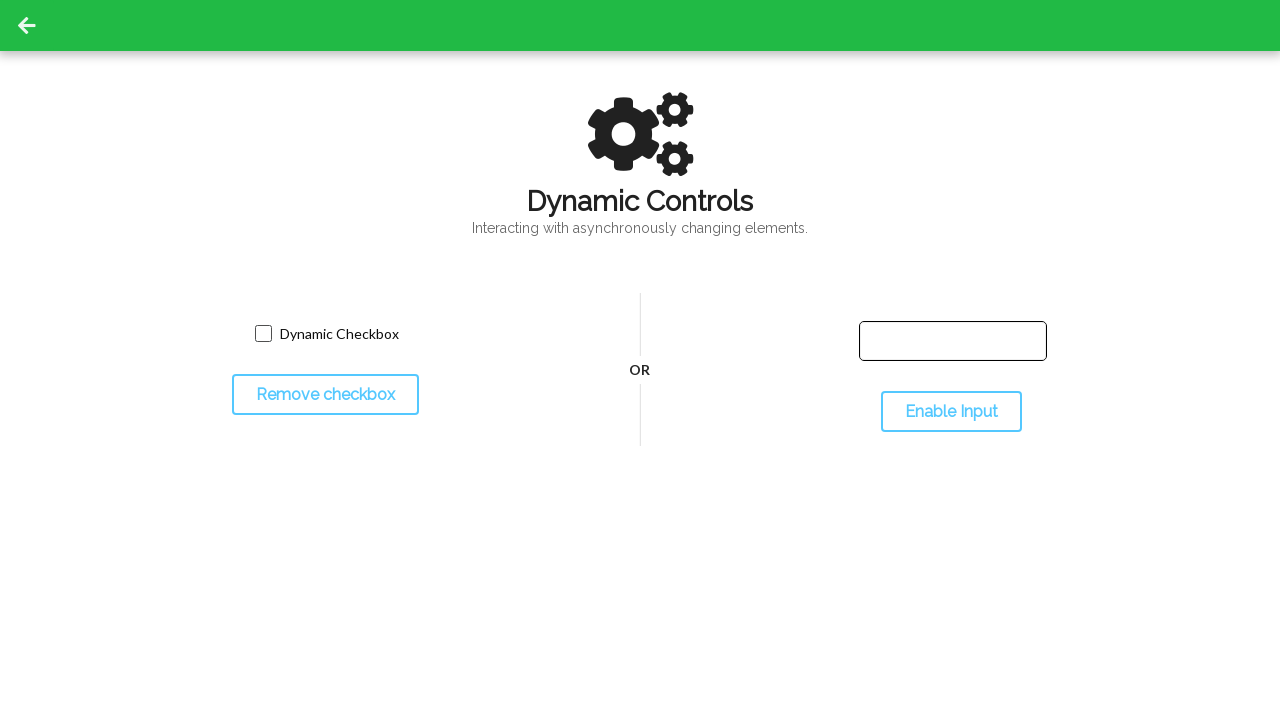

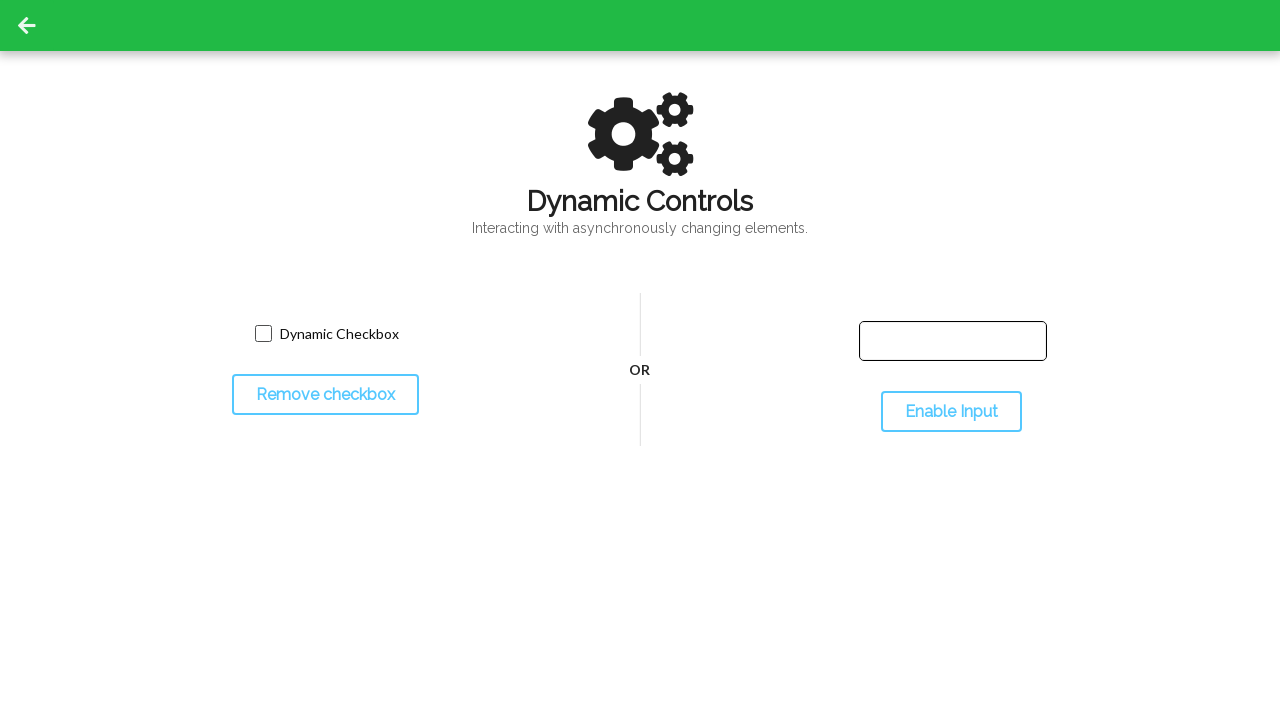